Clicks the Facebook social media link on the login page

Starting URL: https://opensource-demo.orangehrmlive.com/web/index.php/auth/login

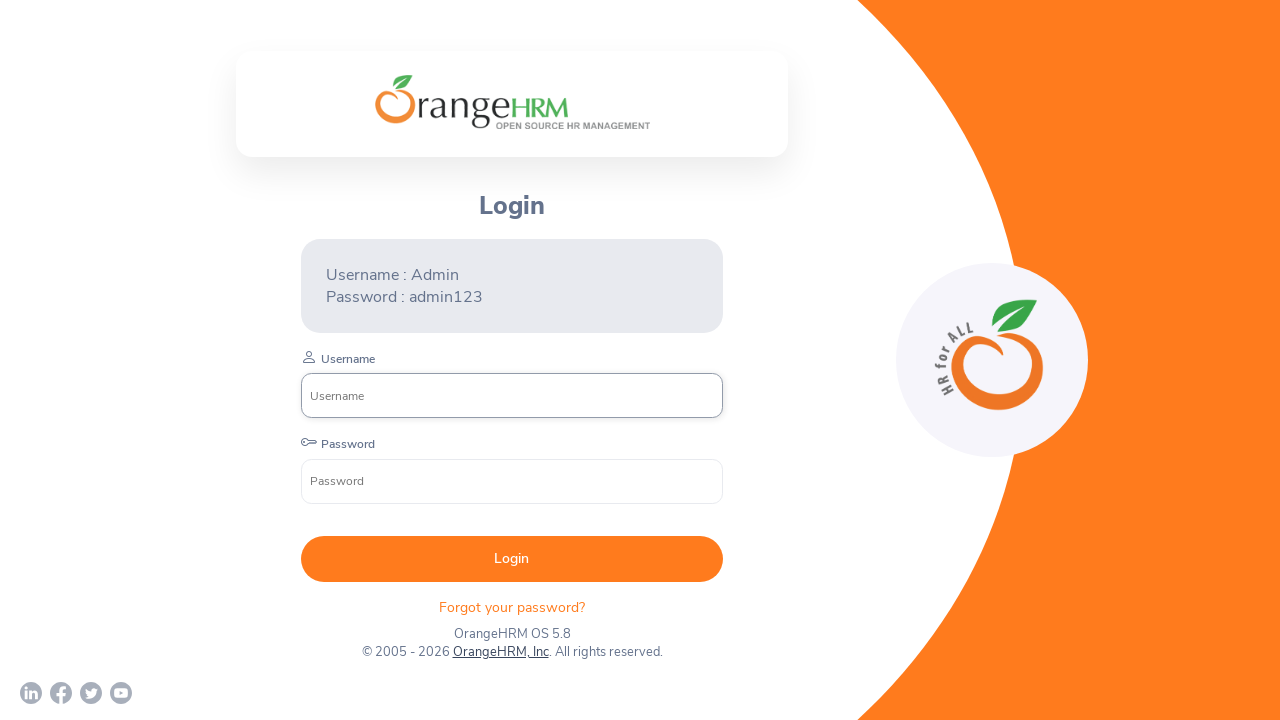

Navigated to OrangeHRM login page
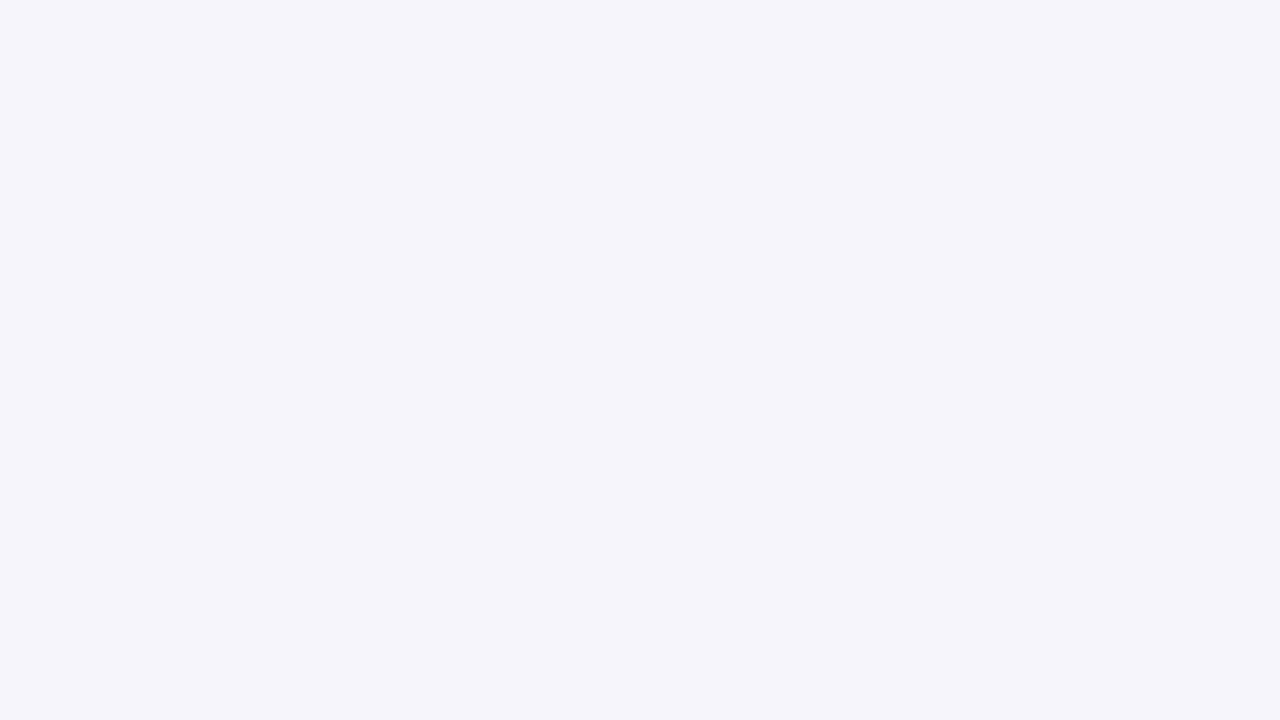

Clicked Facebook social media link on login page at (61, 693) on a[href*='facebook']
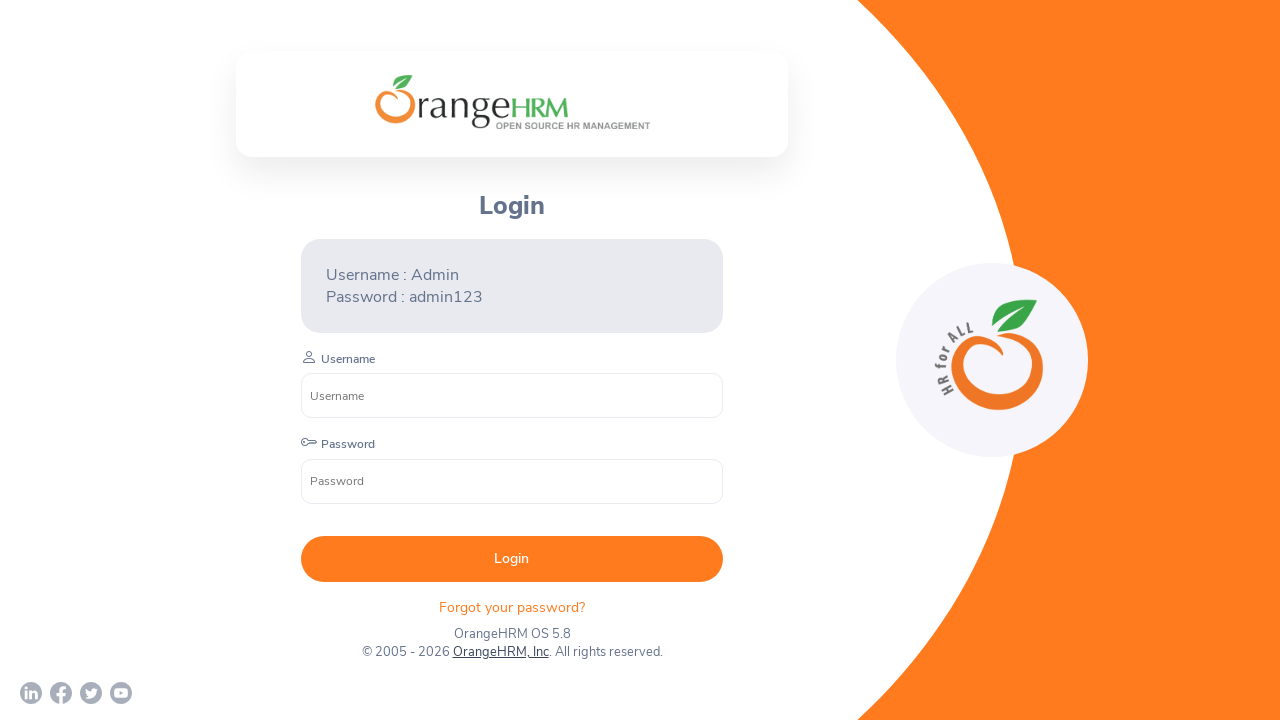

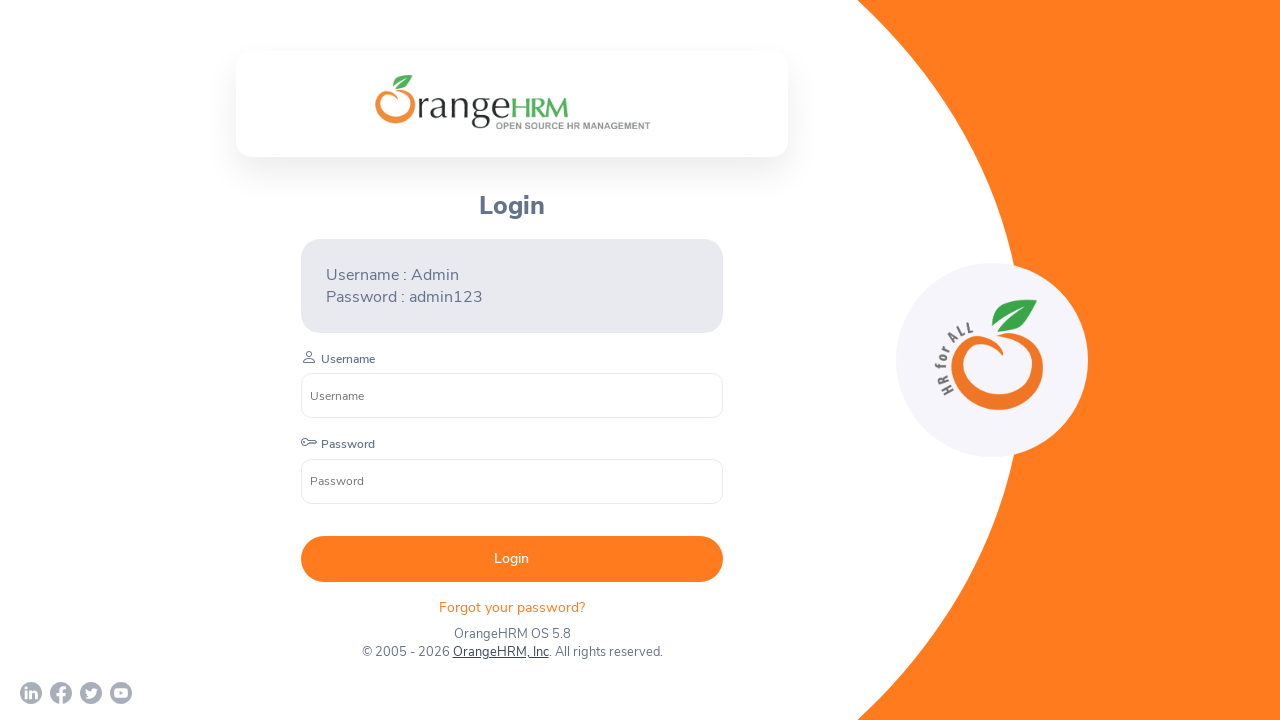